Fills out a form on a test automation practice website using JavaScript executor to set values and interact with form elements

Starting URL: https://testautomationpractice.blogspot.com/

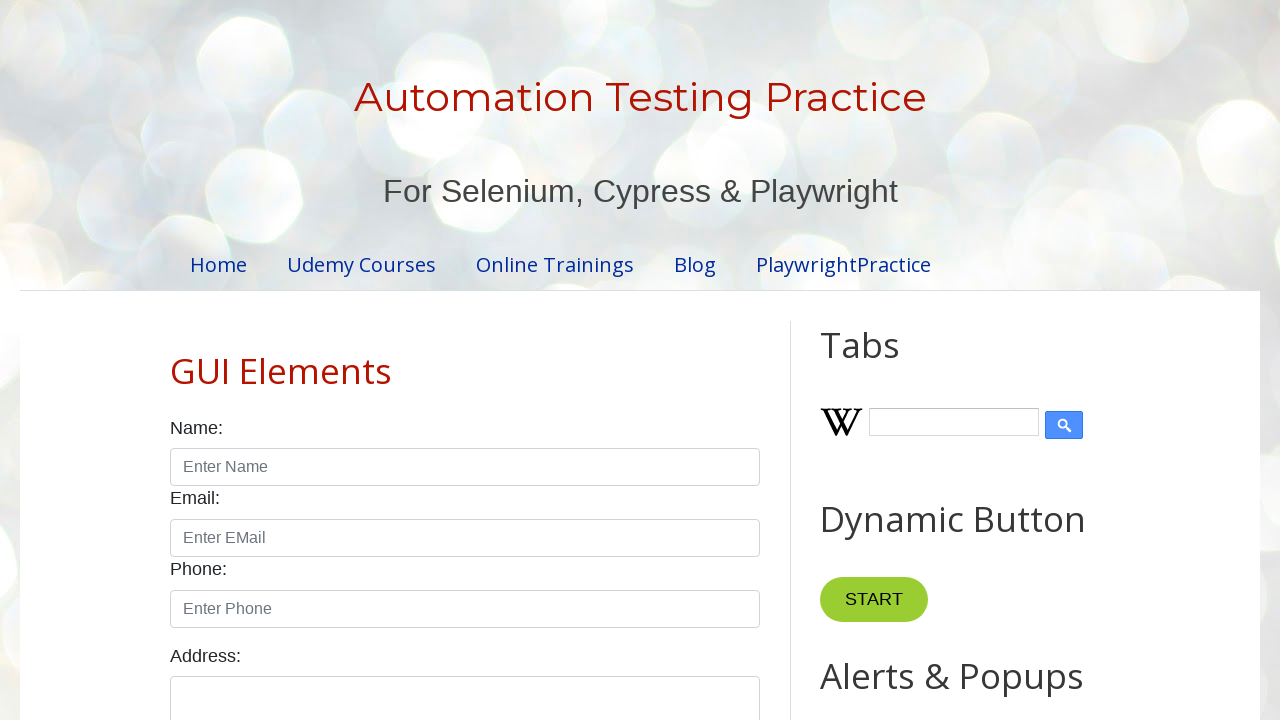

Filled name field with 'Prasad' using JavaScript executor
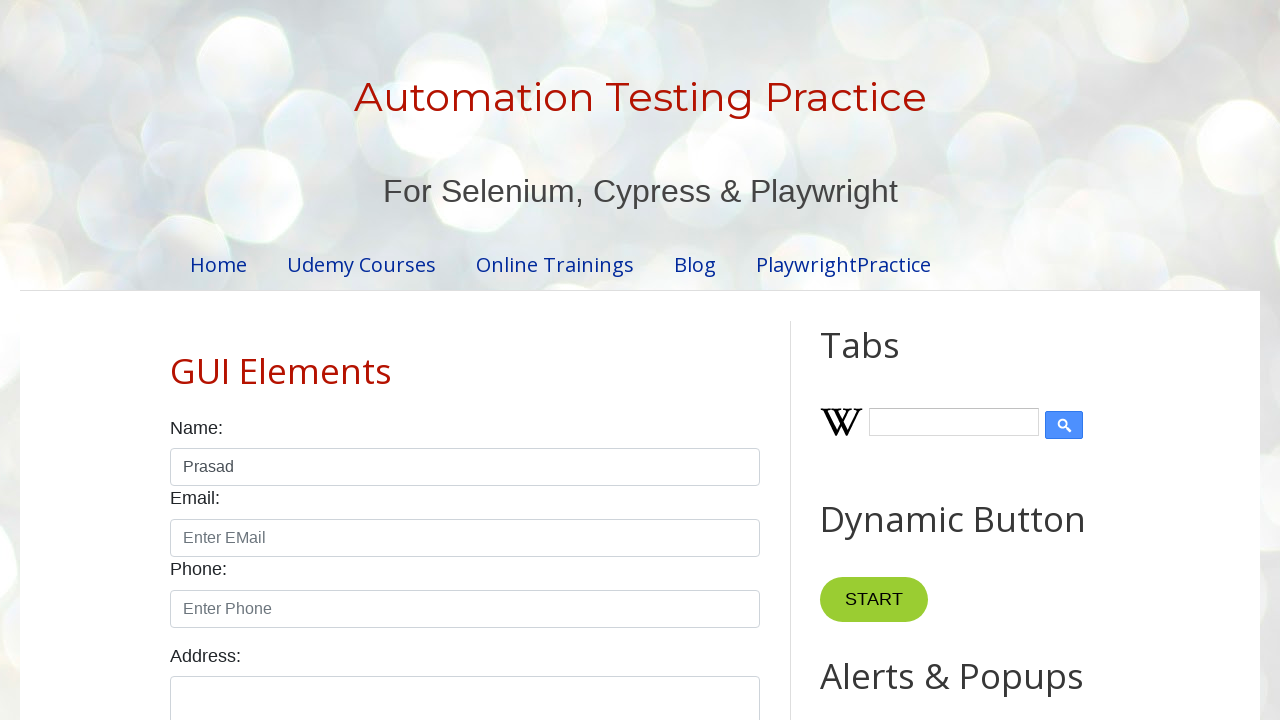

Filled email field with 'testuser2024@gmail.com' using JavaScript executor
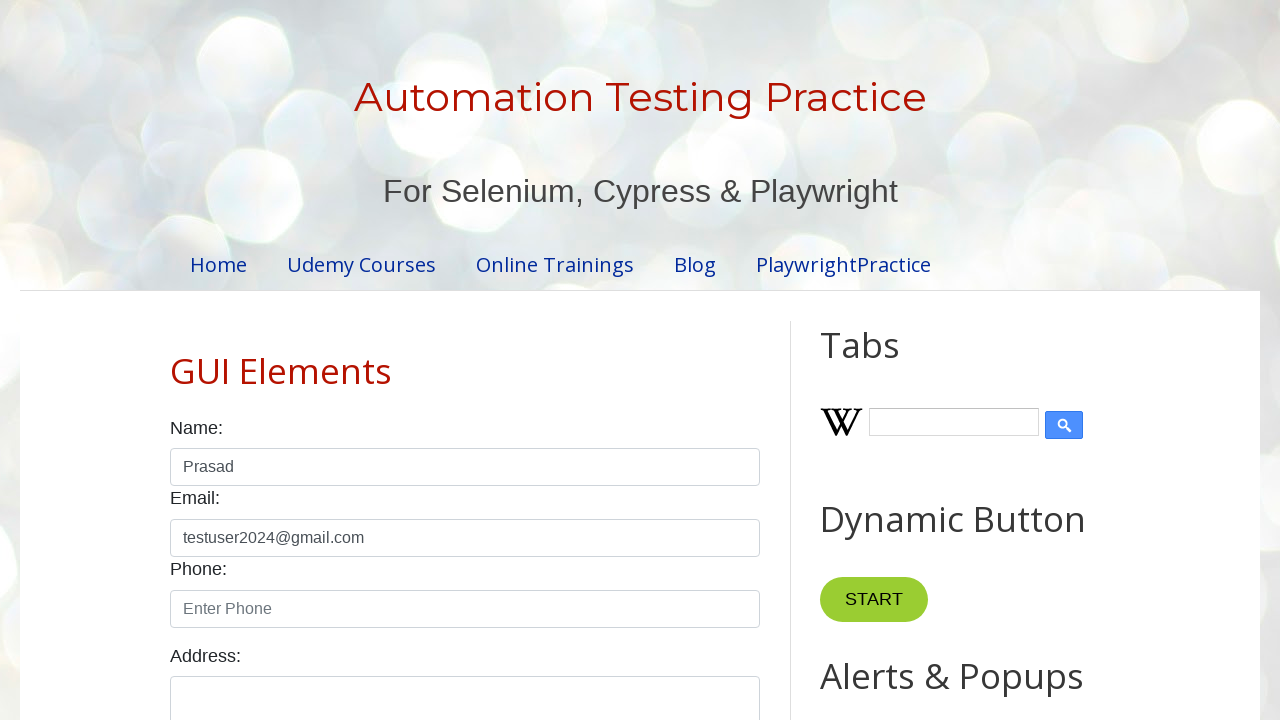

Filled phone field with '5551234567' using JavaScript executor
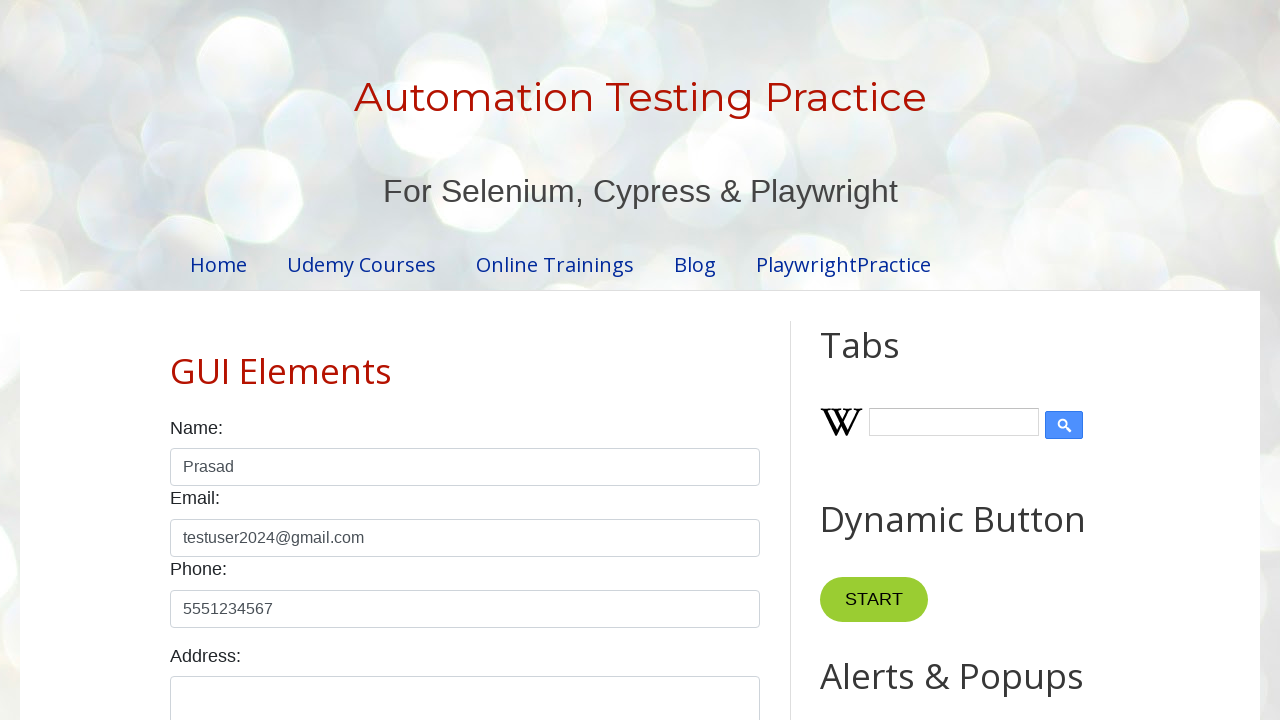

Scrolled down by 500 pixels
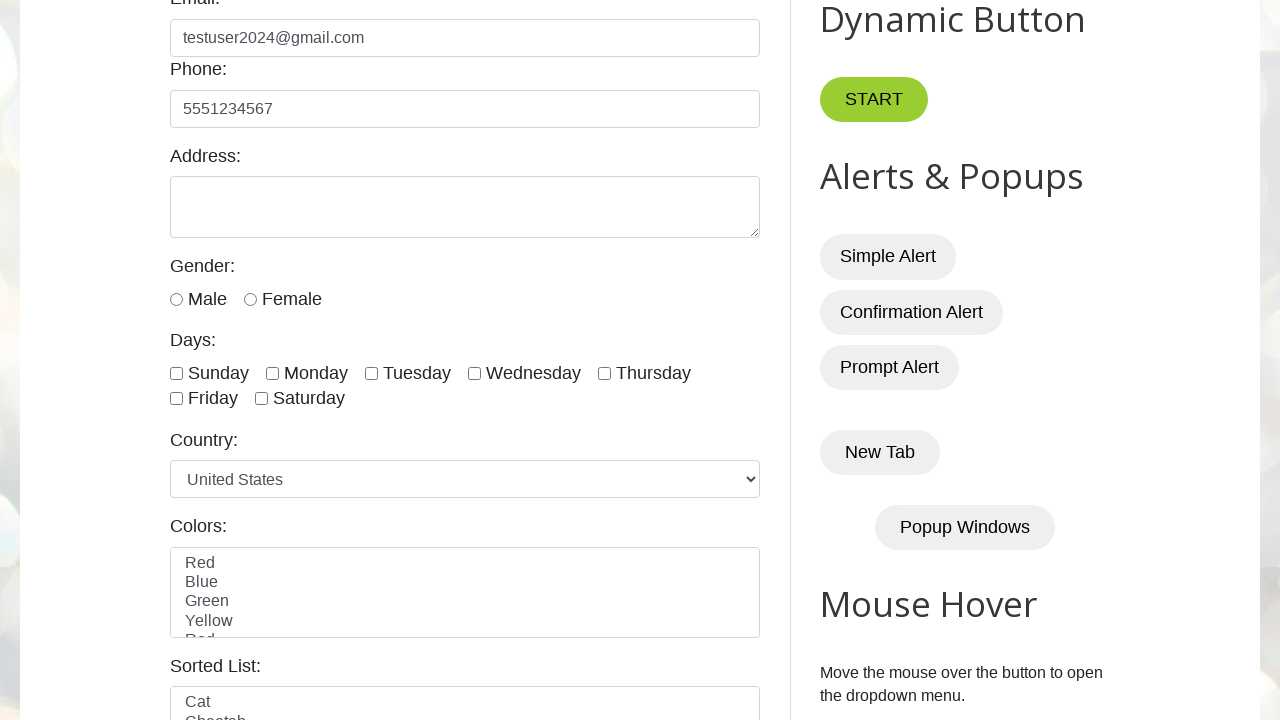

Filled address textarea with '123 Test Street' on #textarea
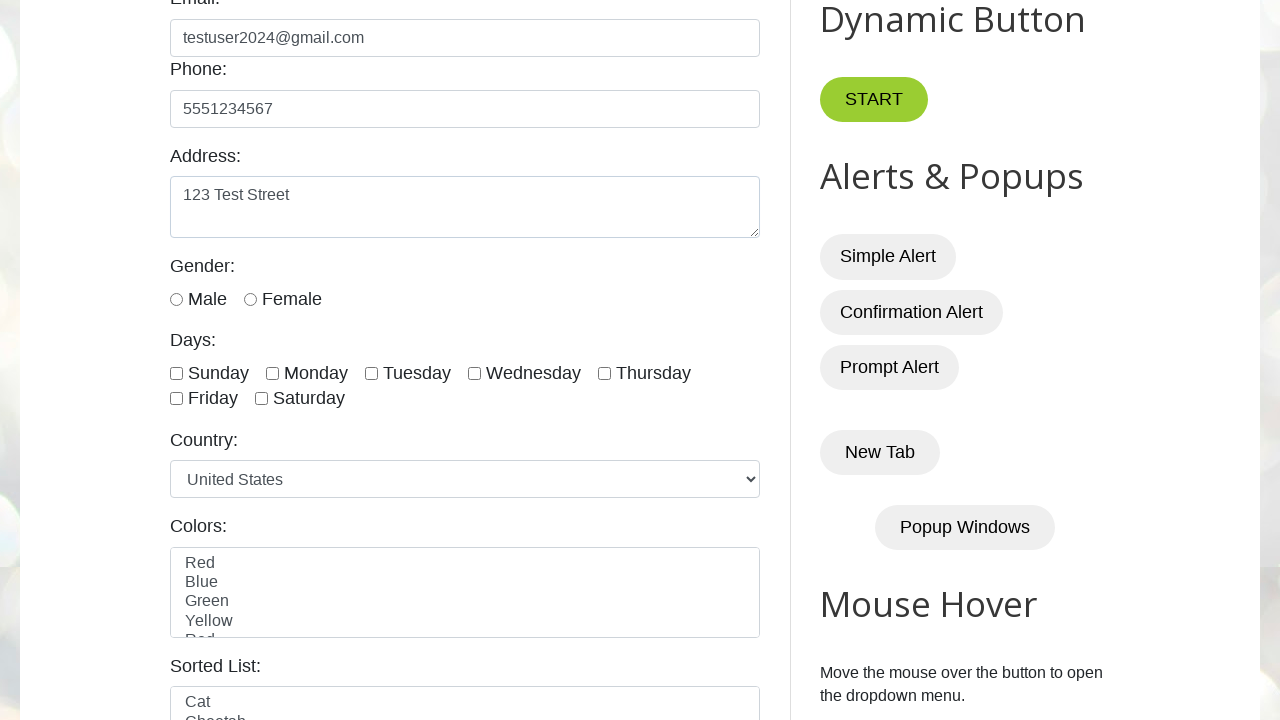

Clicked male radio button using JavaScript executor
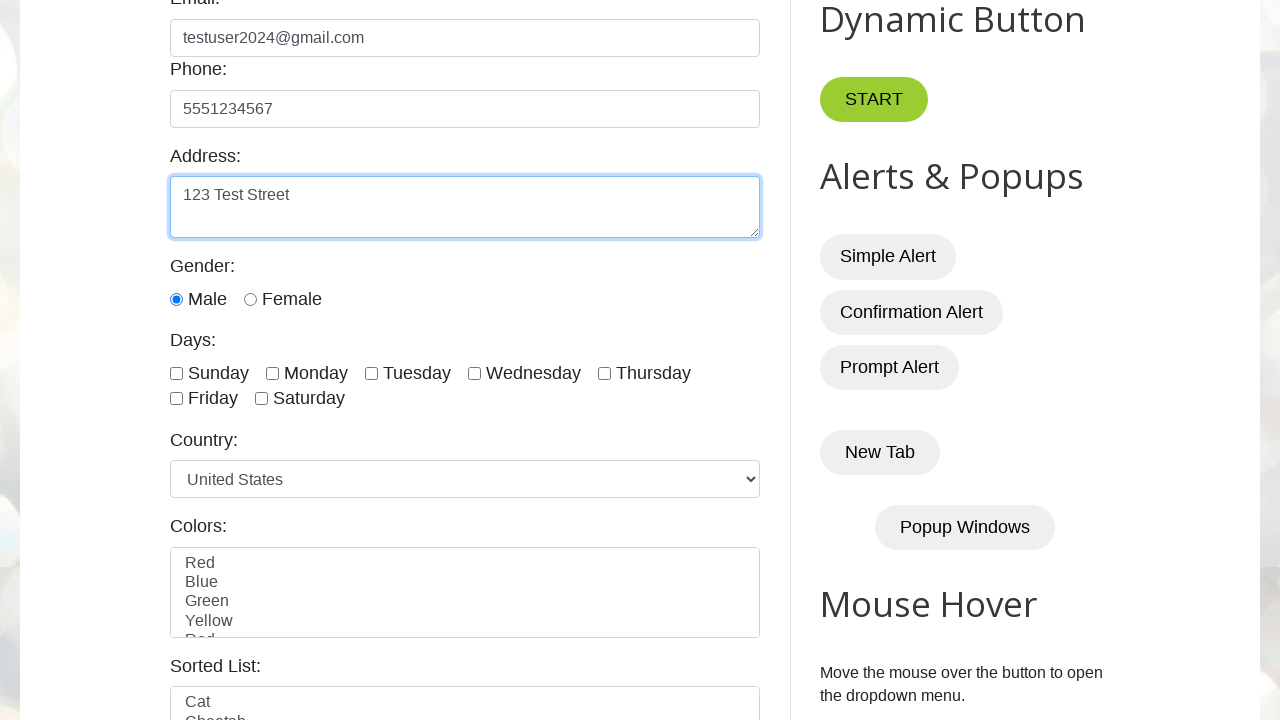

Scrolled back to top of page
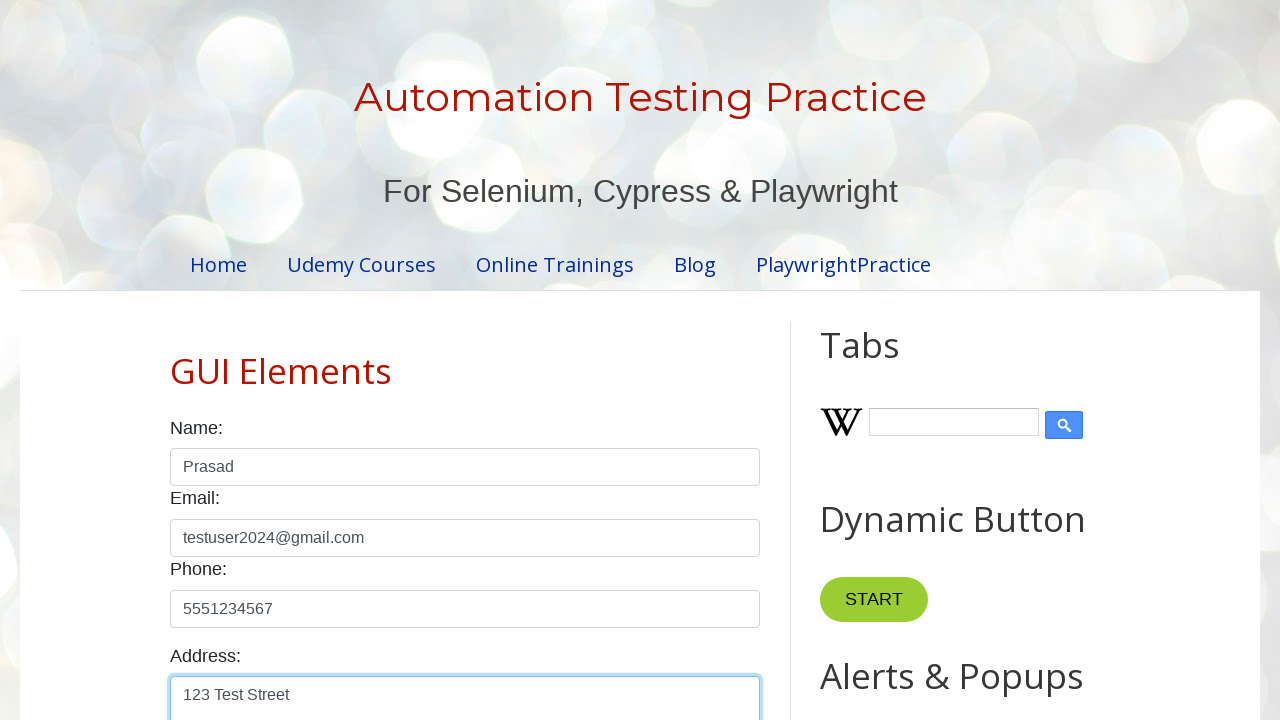

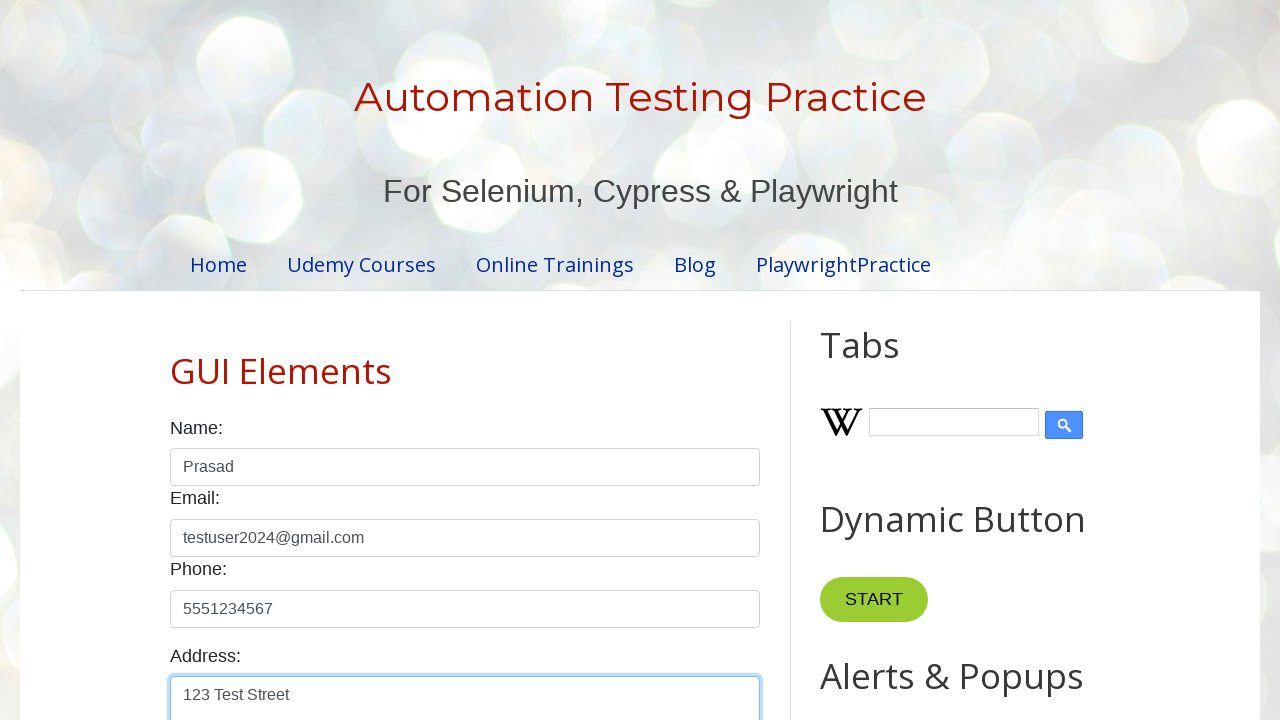